Tests dropdown navigation on a blog site by clicking the dropdown button and then selecting the Facebook link

Starting URL: http://omayo.blogspot.com/

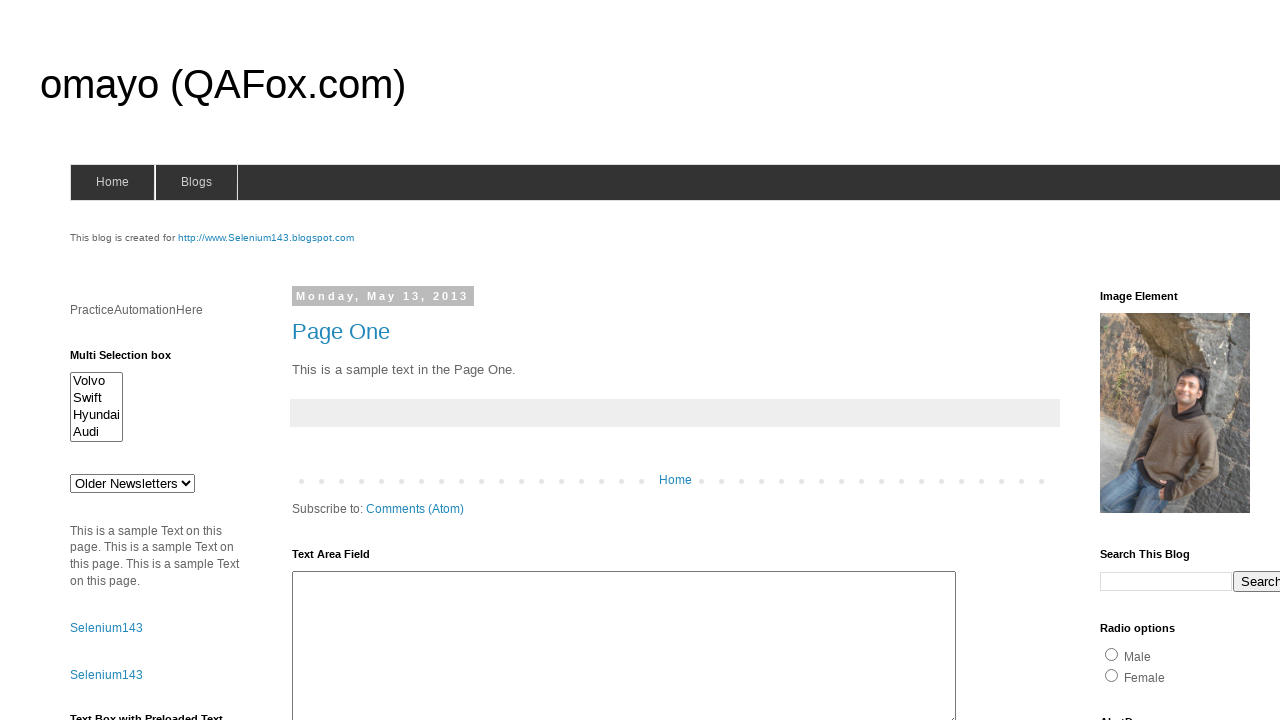

Clicked dropdown button on blog site at (1227, 360) on .dropbtn
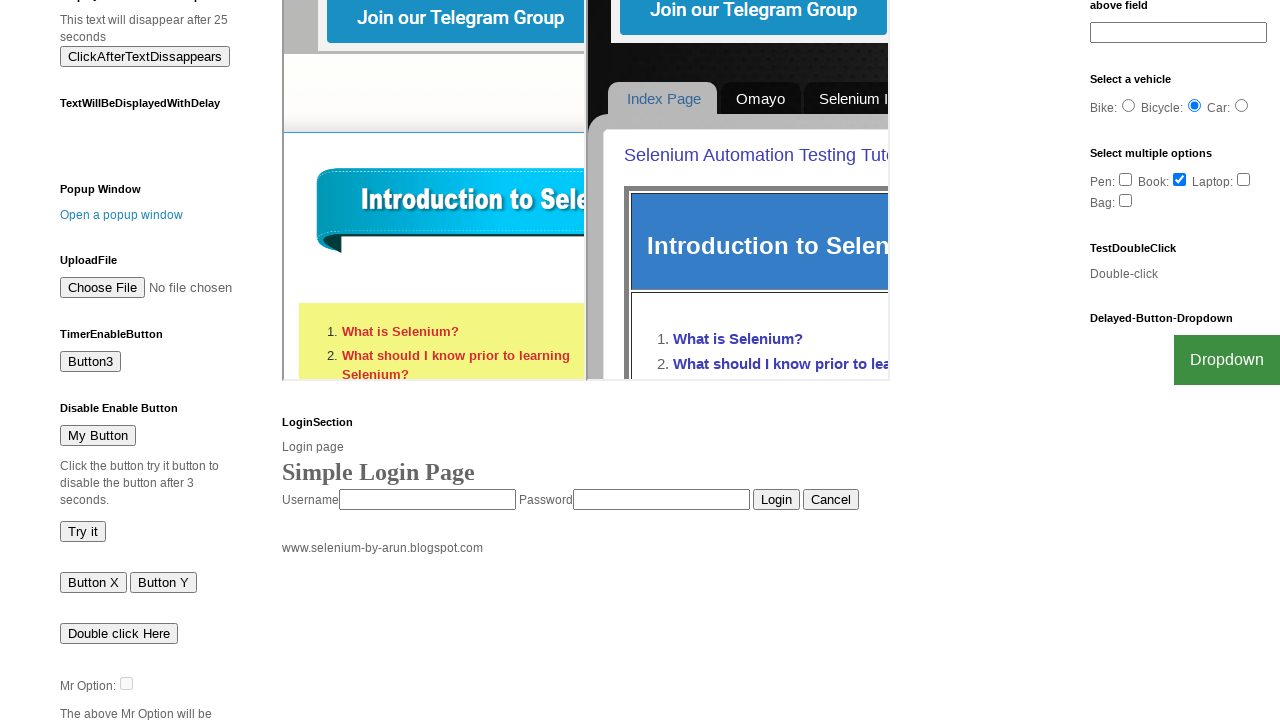

Clicked Facebook link in dropdown menu at (1200, 700) on a:text('Facebook')
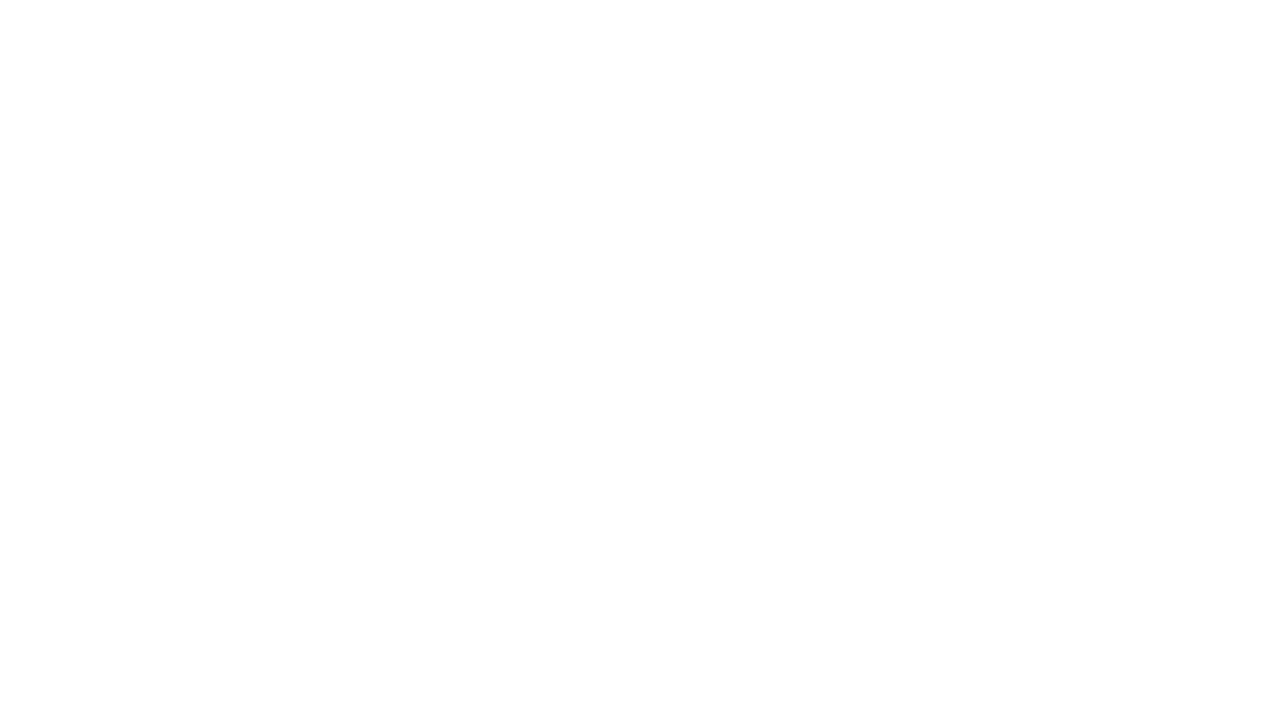

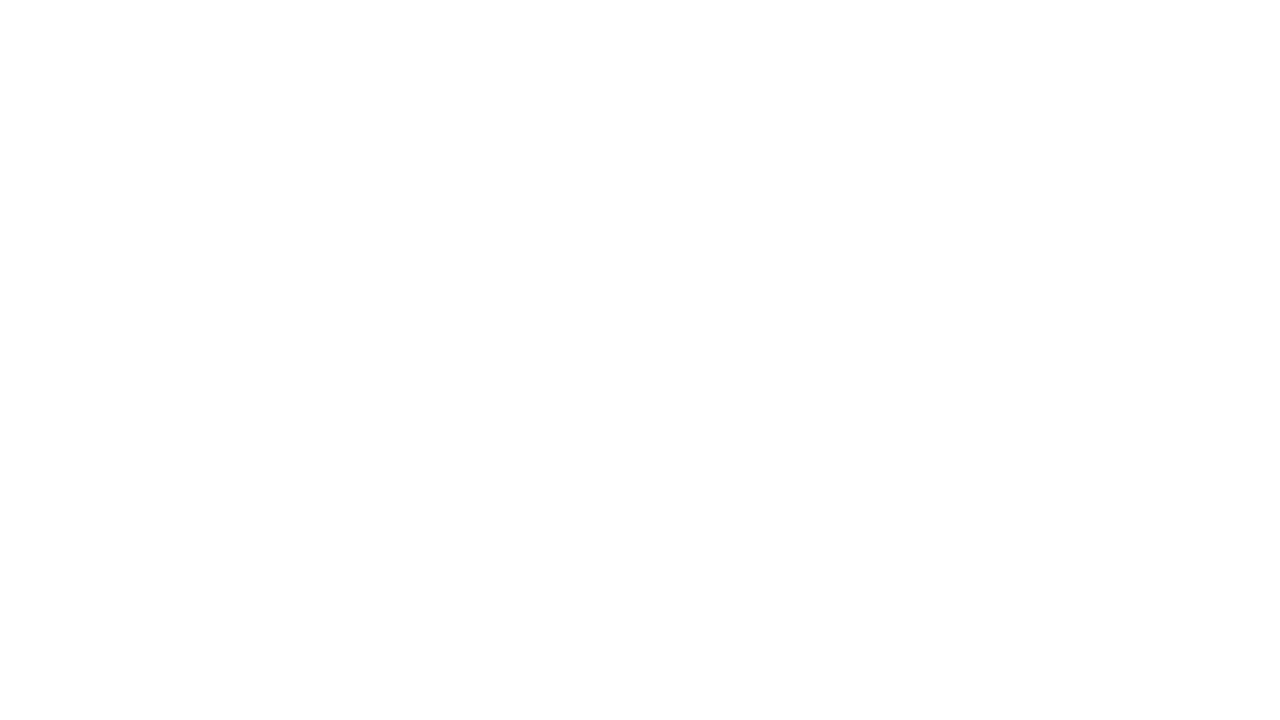